Tests checkbox functionality by selecting the last 3 checkboxes on a practice automation page, then unchecking all selected checkboxes

Starting URL: https://testautomationpractice.blogspot.com/

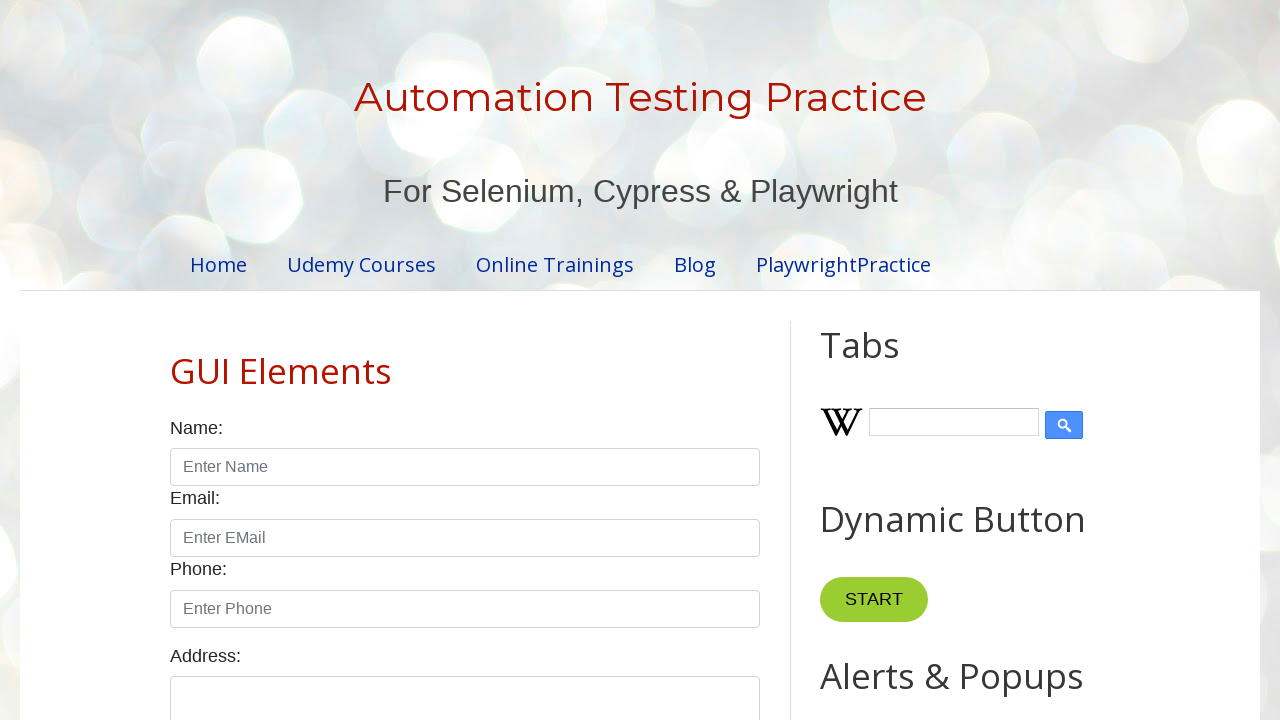

Navigated to test automation practice page
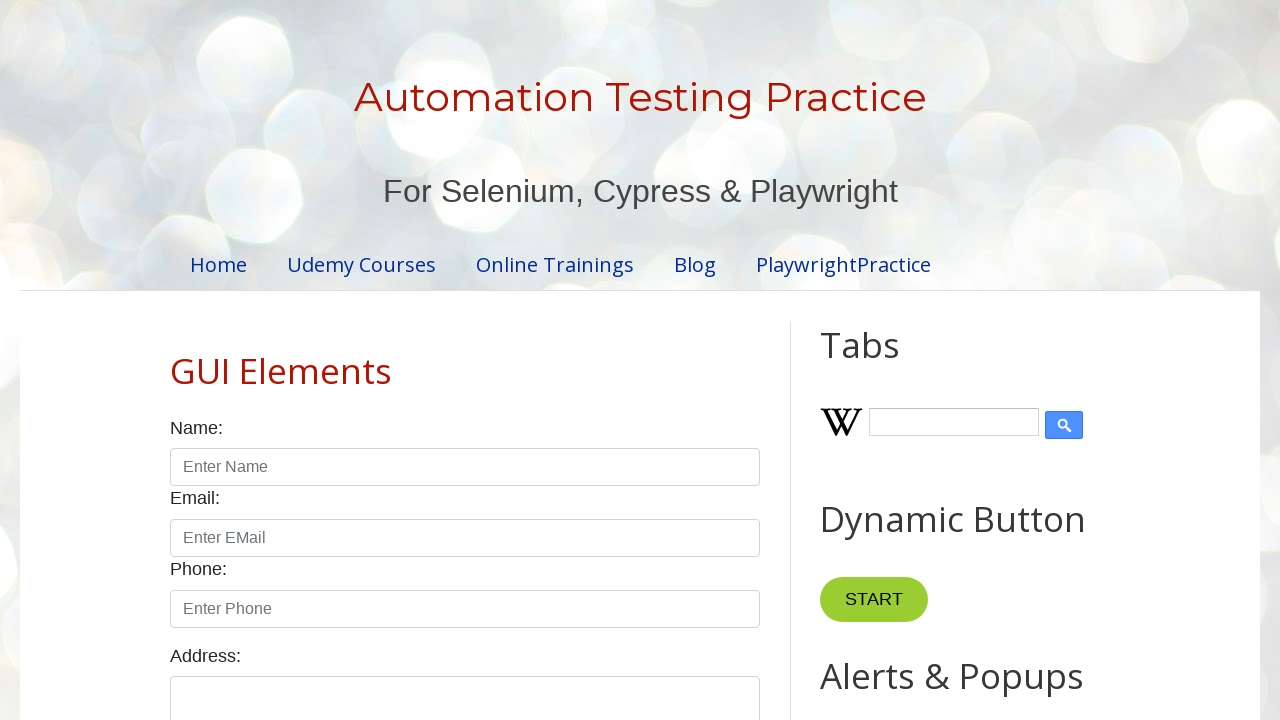

Located all checkboxes on the page
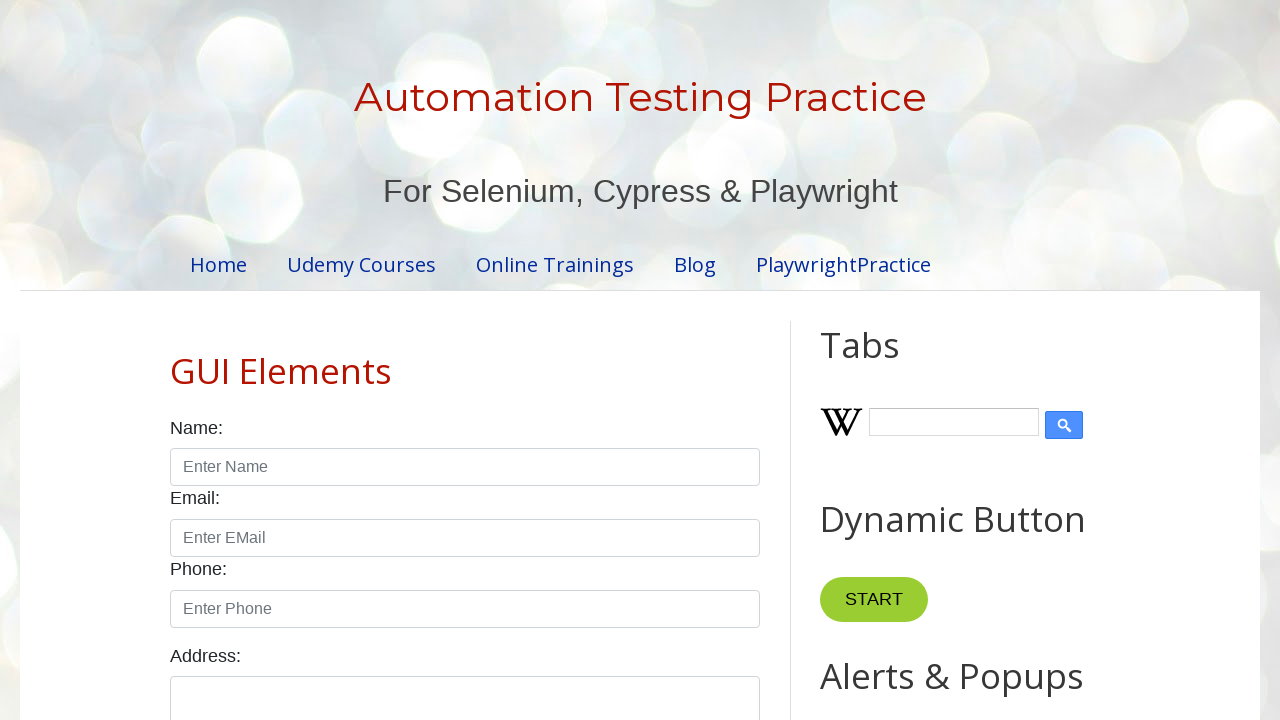

Clicked checkbox at index 4 to select it at (604, 360) on input.form-check-input[type='checkbox'] >> nth=4
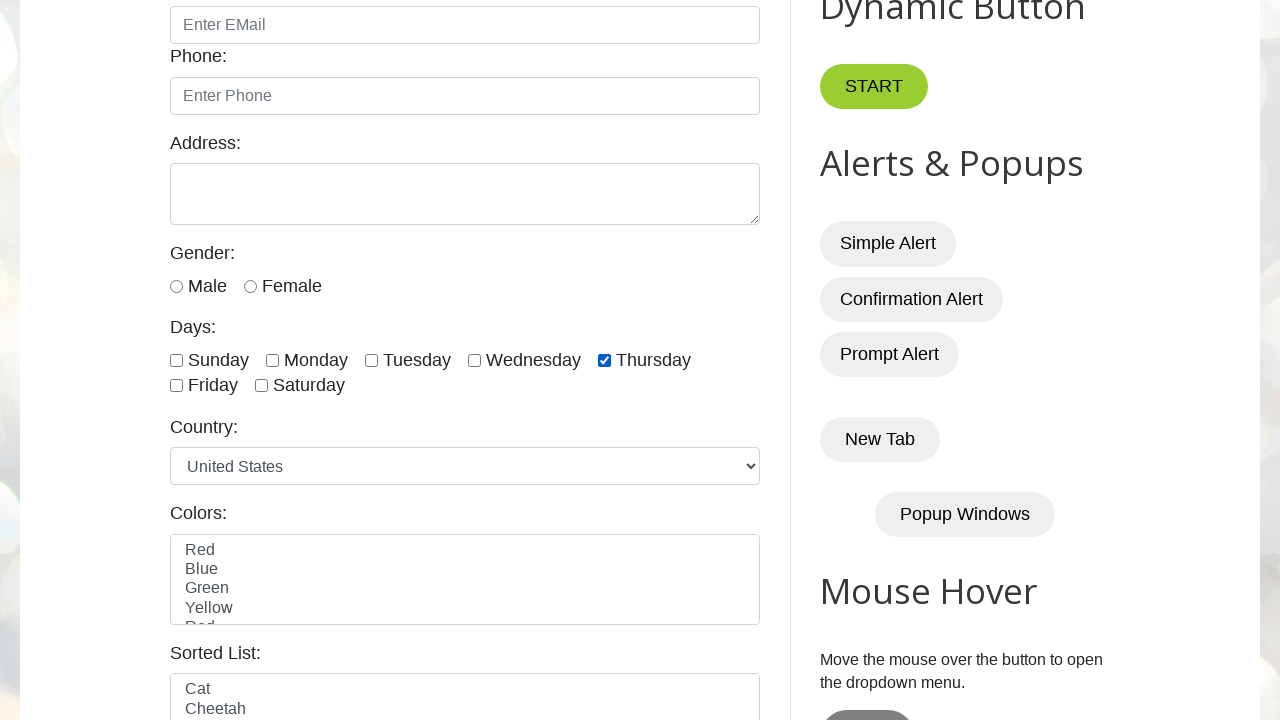

Clicked checkbox at index 5 to select it at (176, 386) on input.form-check-input[type='checkbox'] >> nth=5
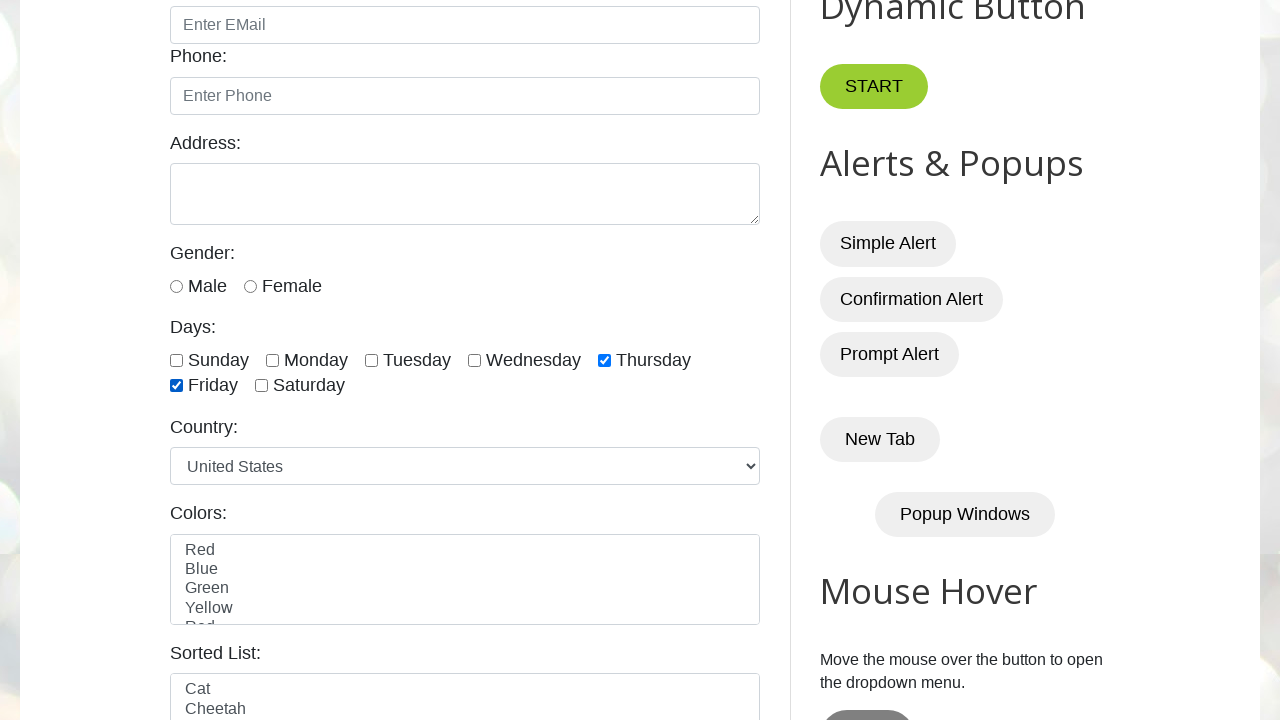

Clicked checkbox at index 6 to select it at (262, 386) on input.form-check-input[type='checkbox'] >> nth=6
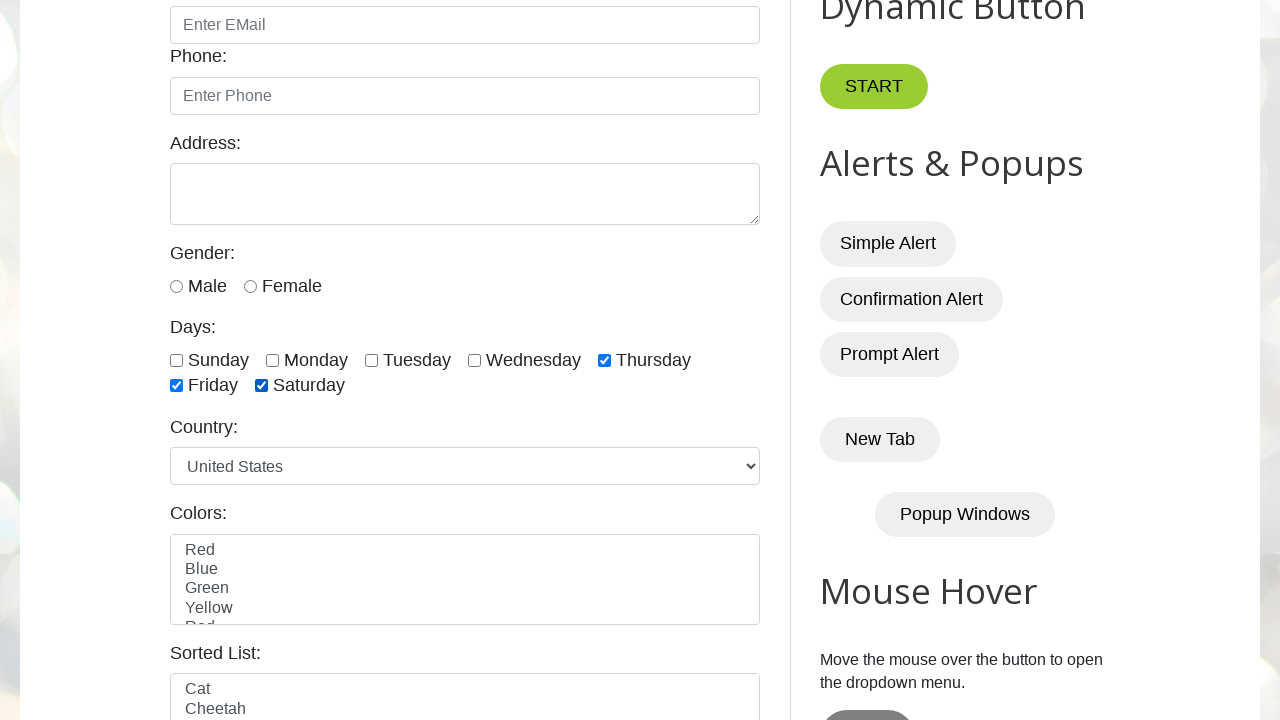

Waited 1 second for checkbox selections to register
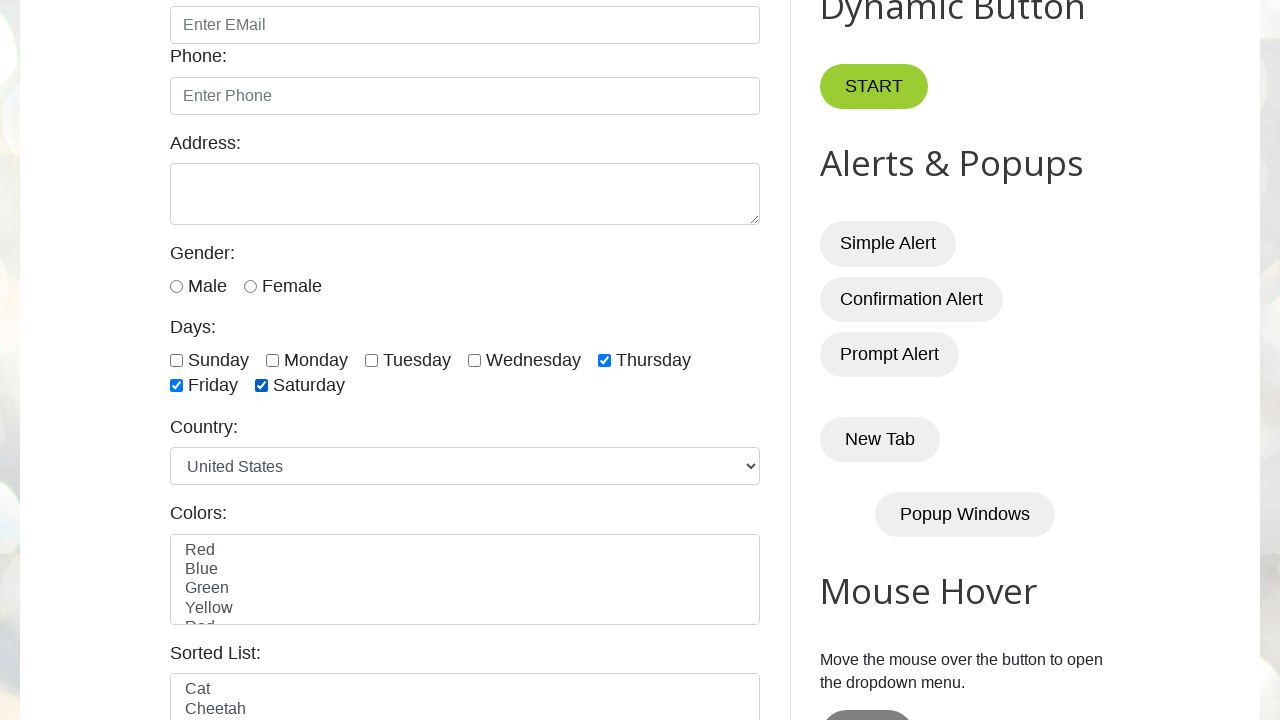

Re-located all checkboxes to check their state
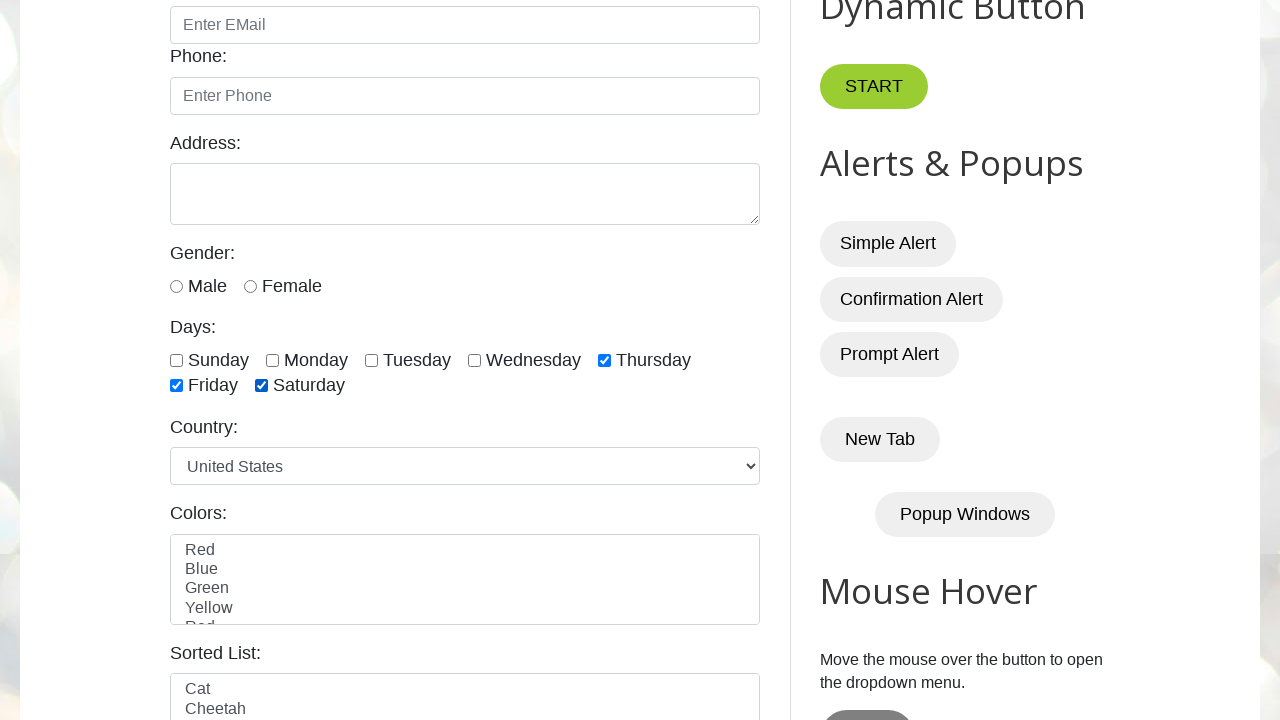

Unchecked a selected checkbox at (604, 360) on input.form-check-input[type='checkbox'] >> nth=4
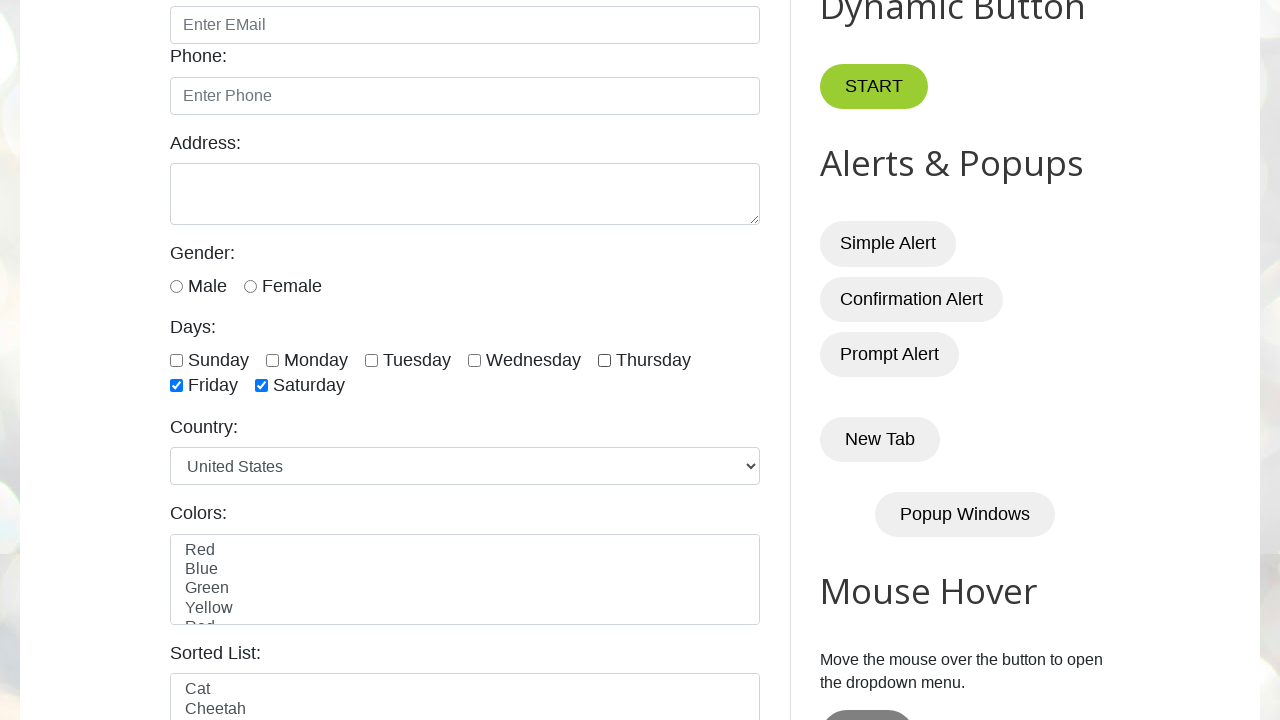

Unchecked a selected checkbox at (176, 386) on input.form-check-input[type='checkbox'] >> nth=5
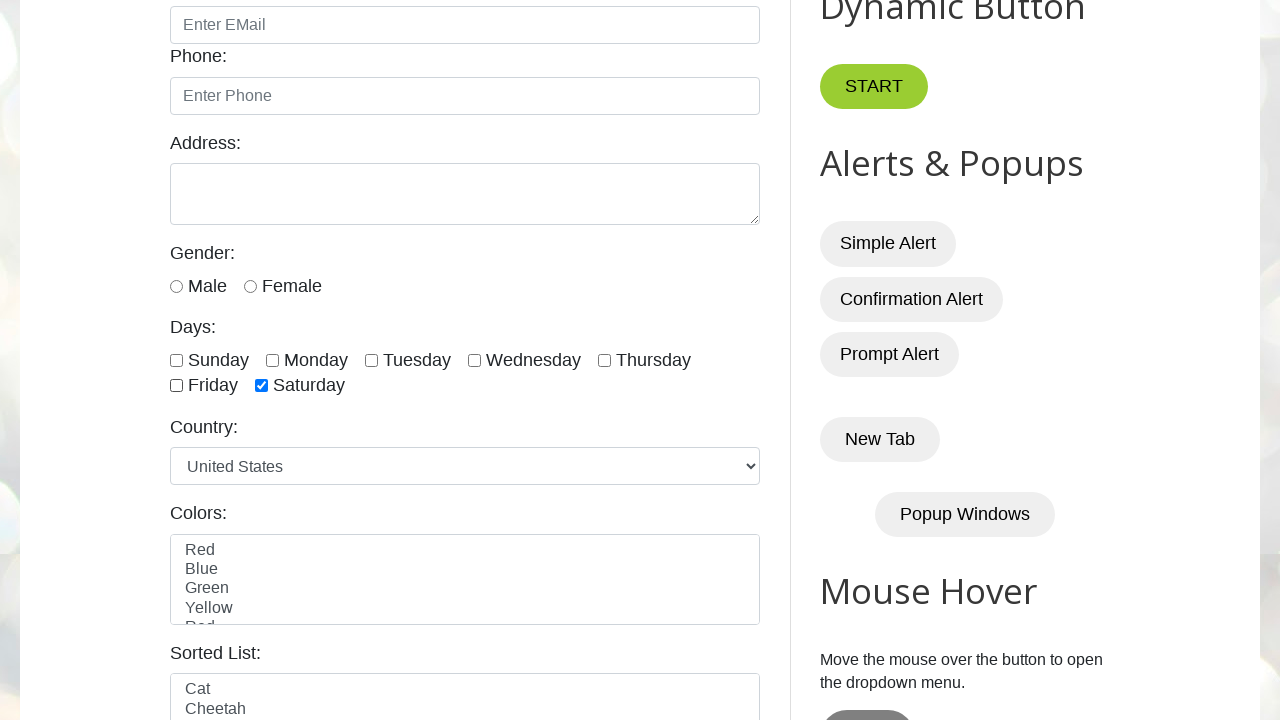

Unchecked a selected checkbox at (262, 386) on input.form-check-input[type='checkbox'] >> nth=6
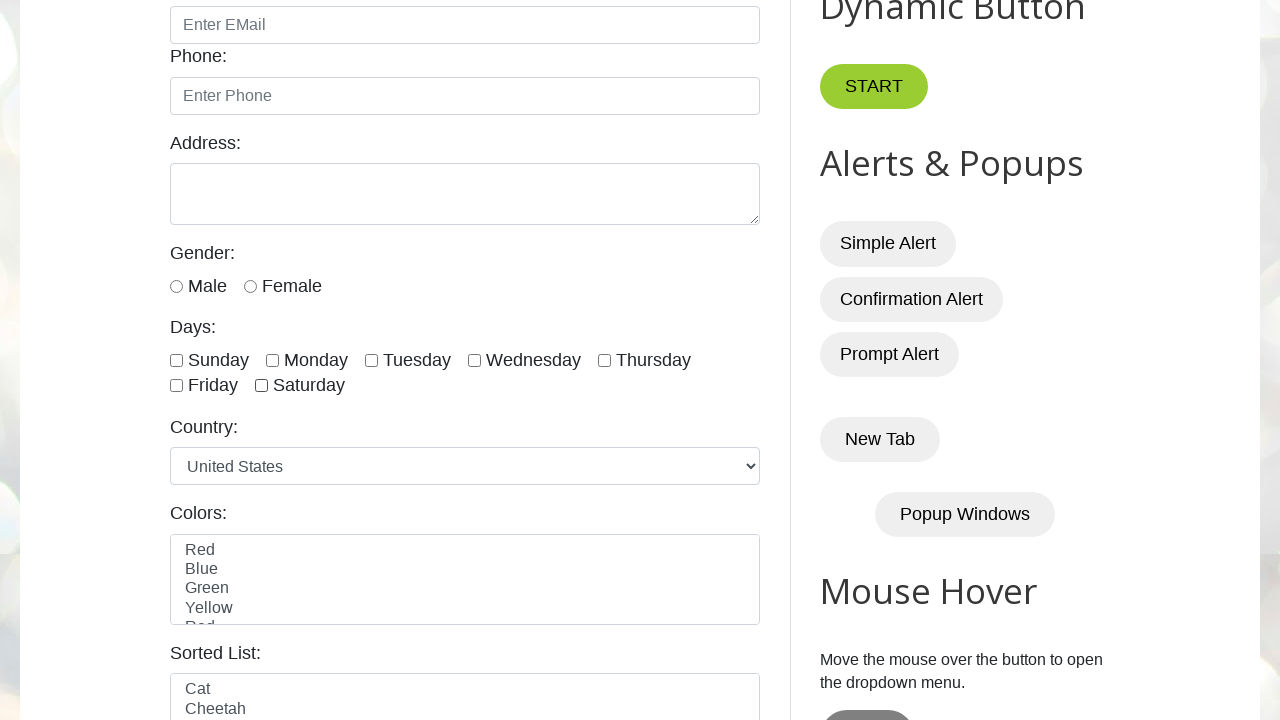

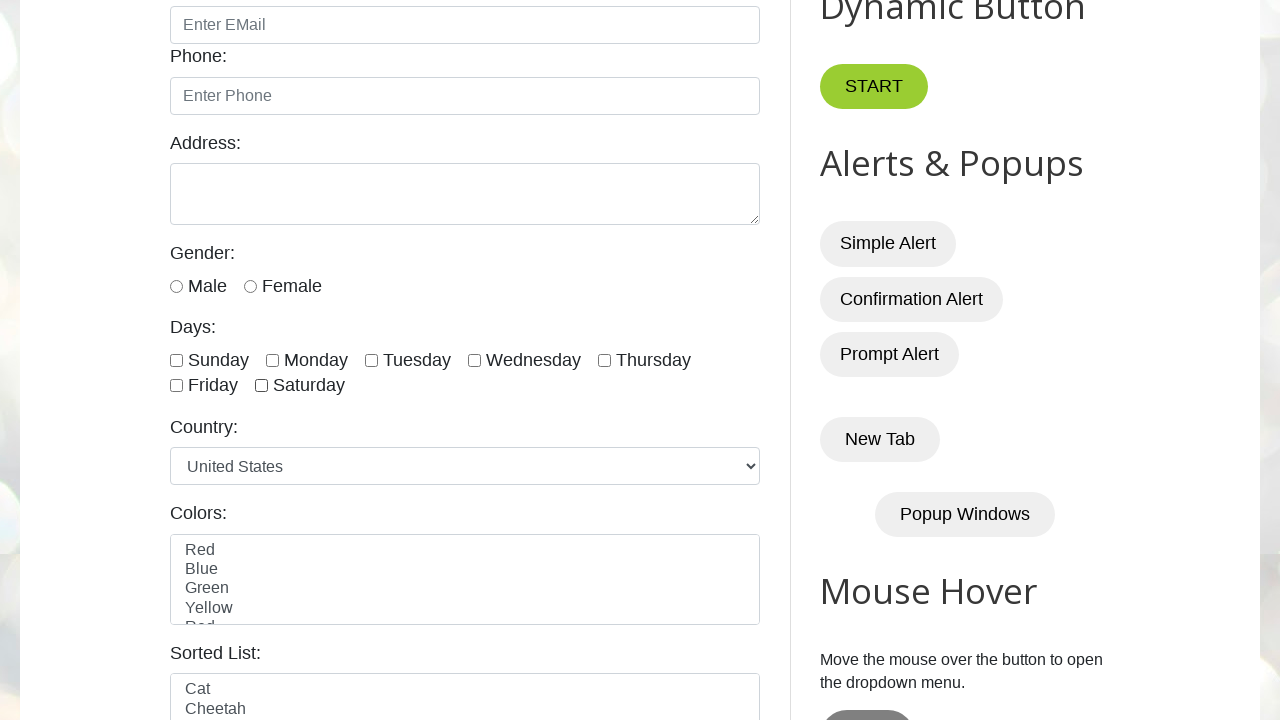